Tests various link types on the DemoQA links page including links that open new tabs and API call links that display different HTTP status codes.

Starting URL: https://demoqa.com/links

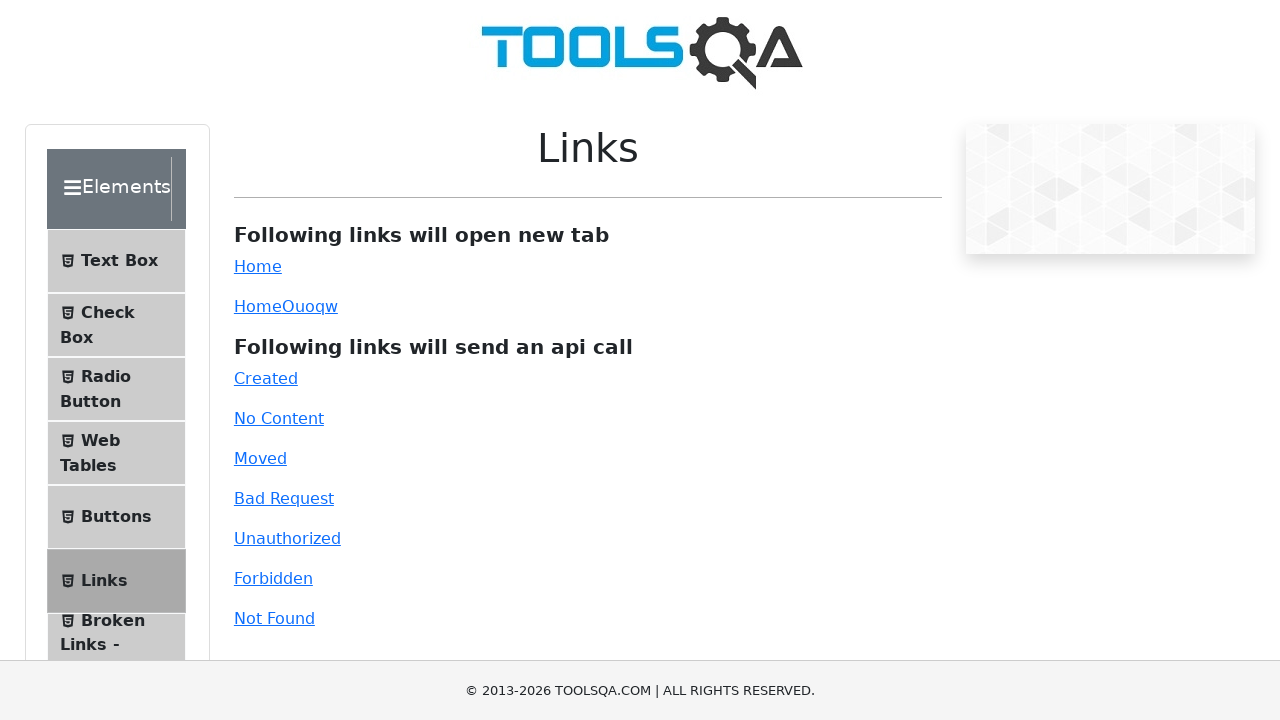

Scrolled down to see all links on the page
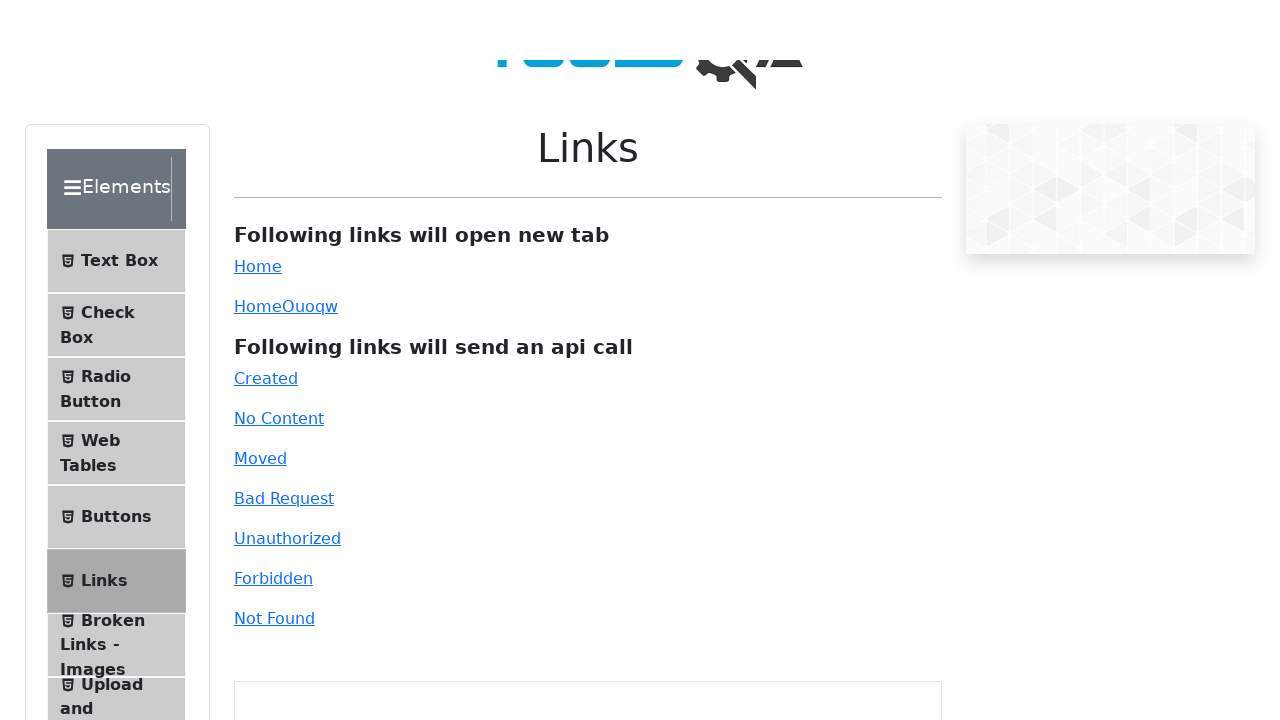

Verified simple link is visible
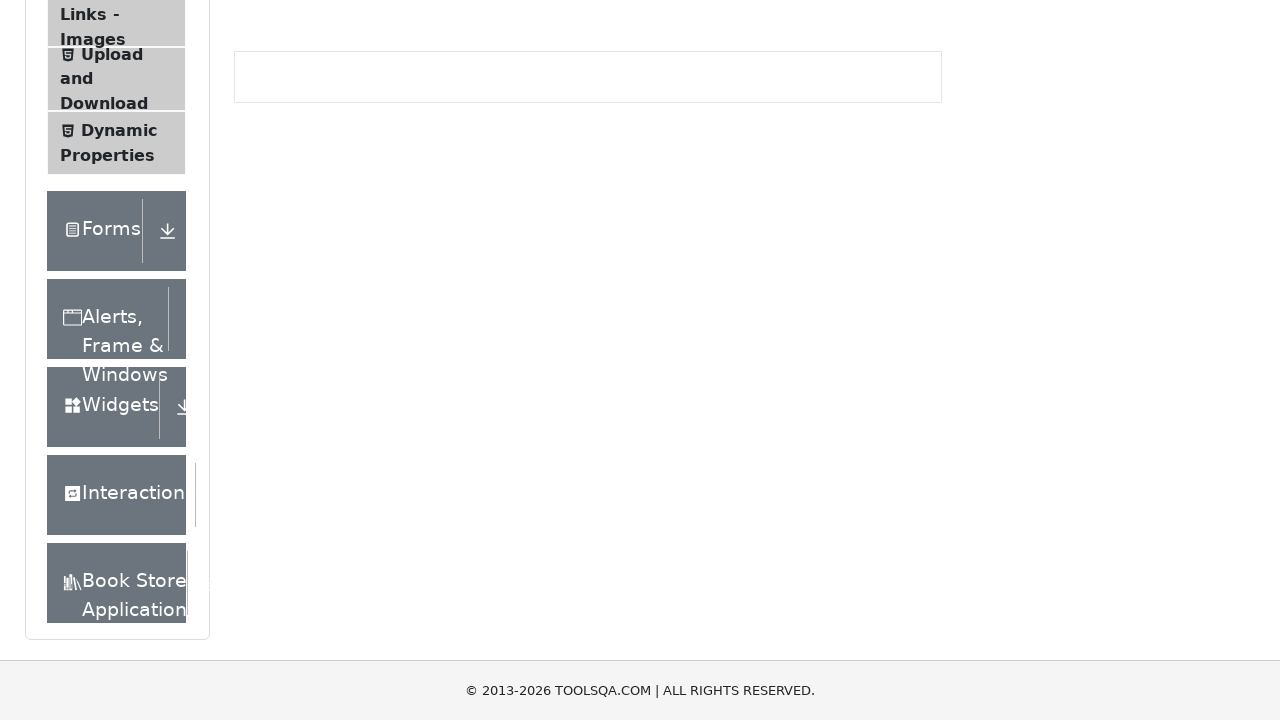

Verified dynamic link is visible
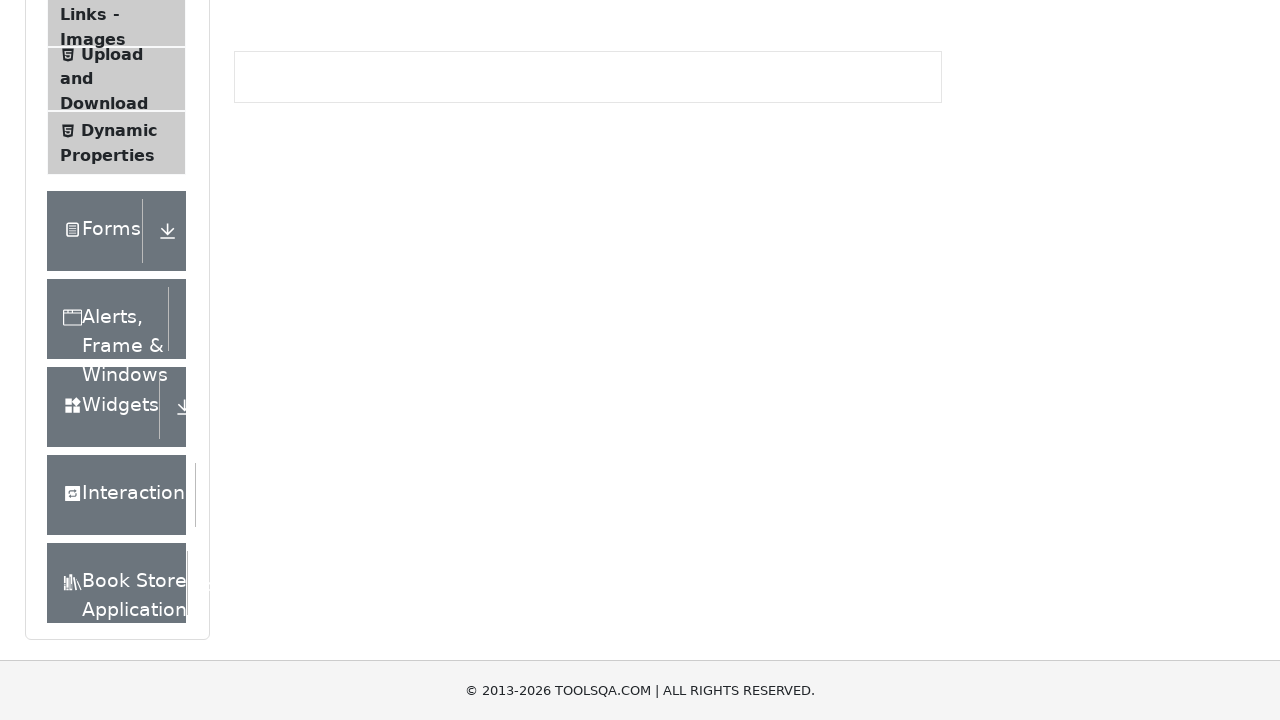

Verified created link is visible
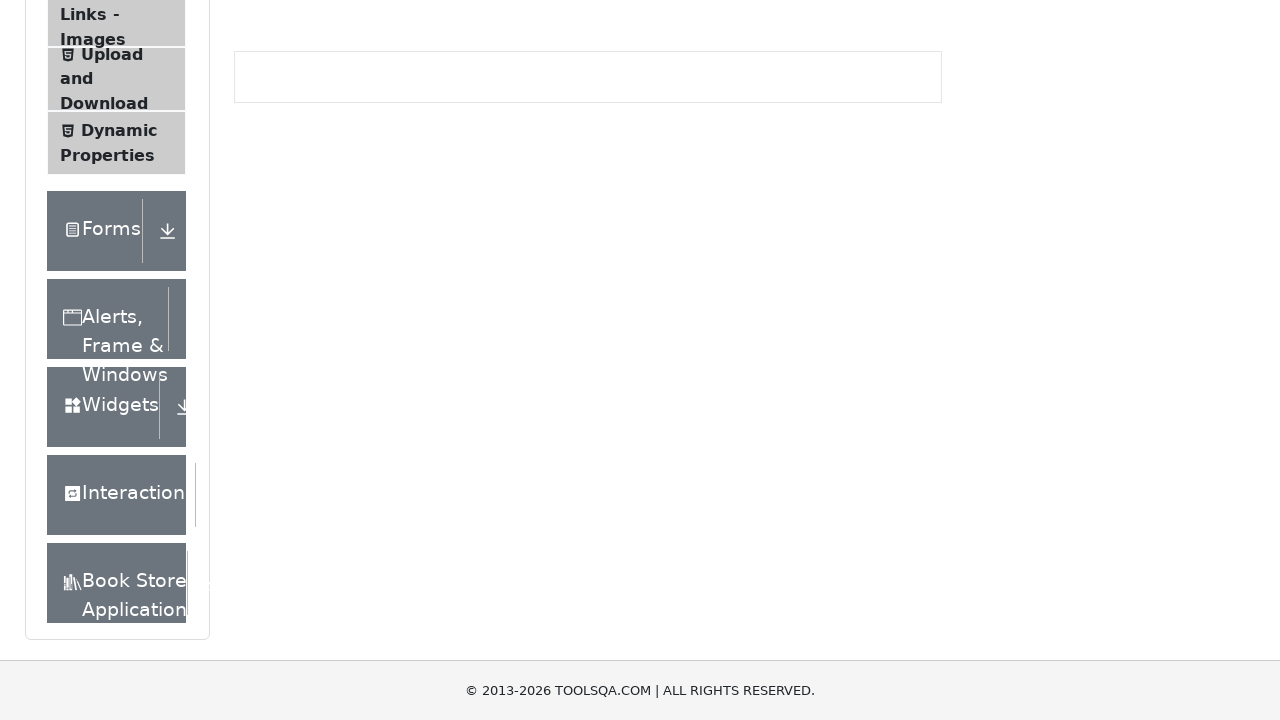

Verified no-content link is visible
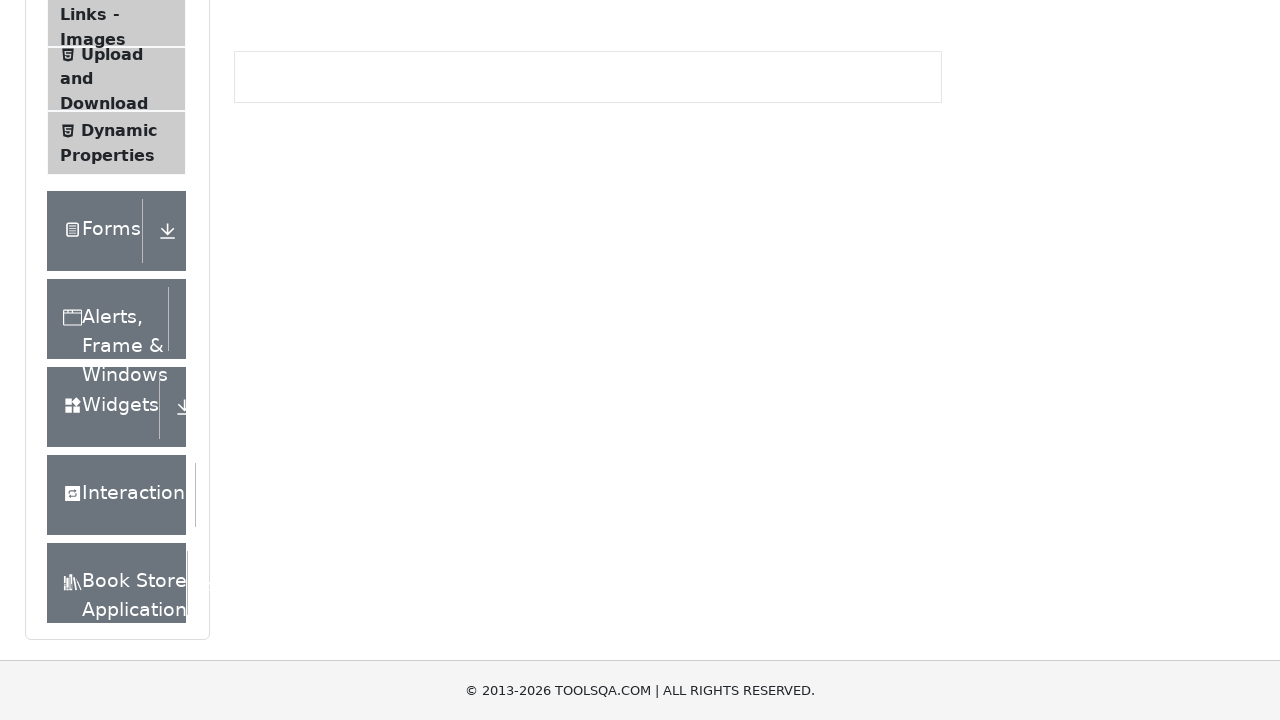

Verified moved link is visible
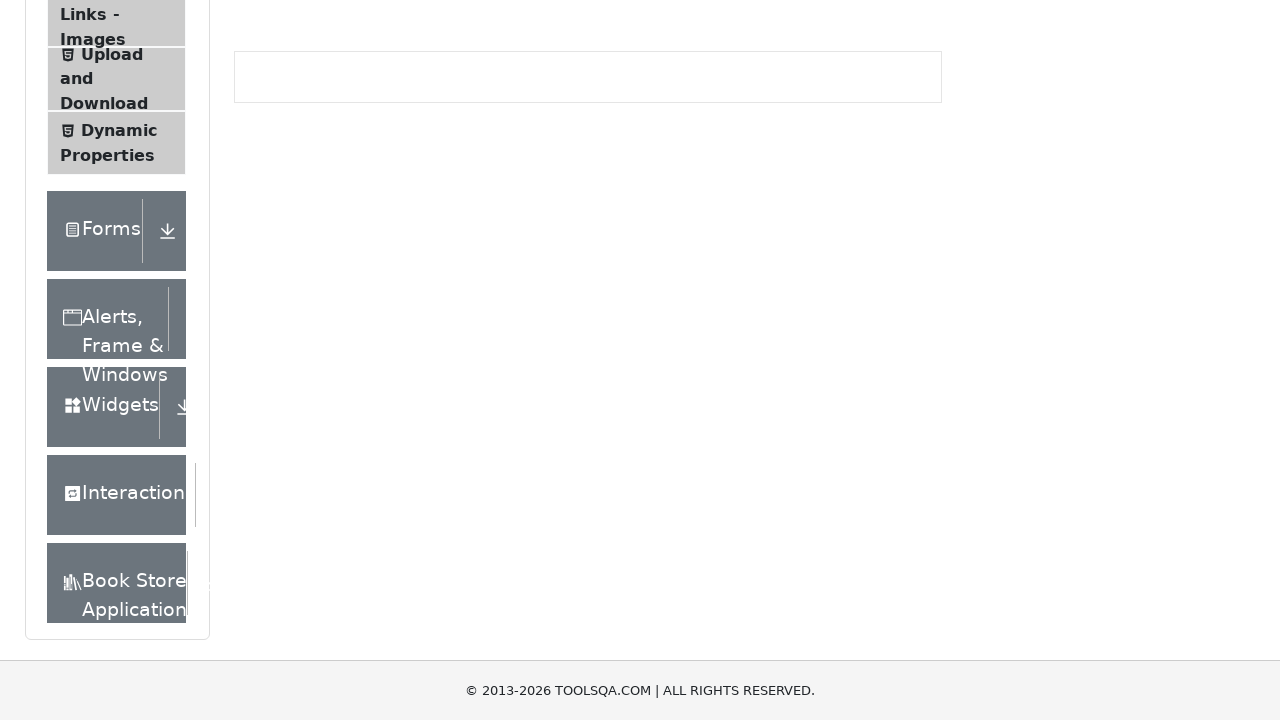

Verified bad-request link is visible
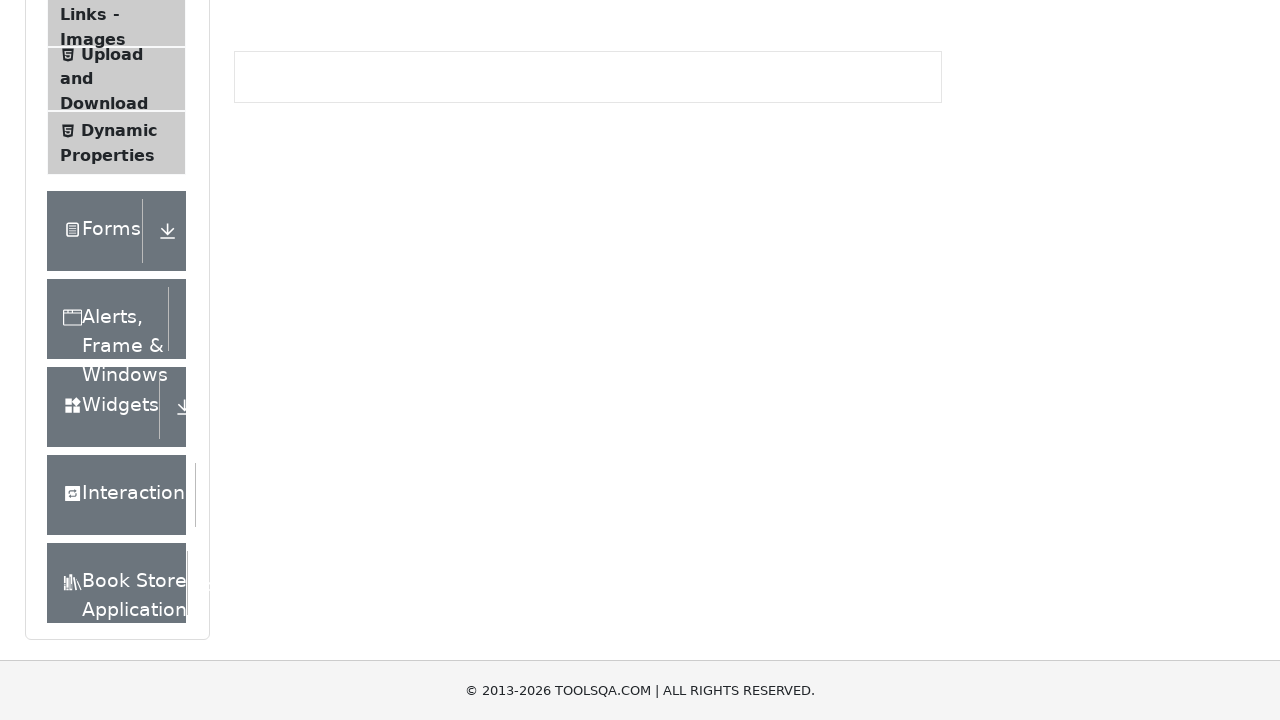

Verified unauthorized link is visible
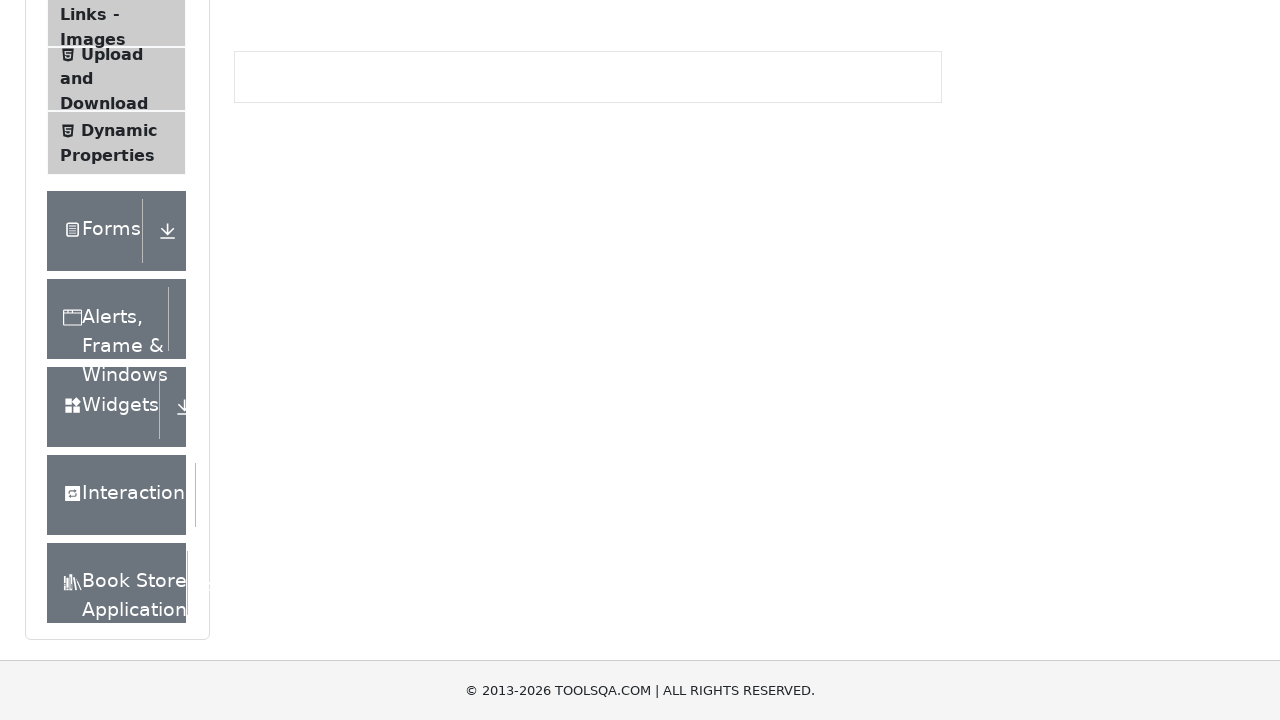

Verified forbidden link is visible
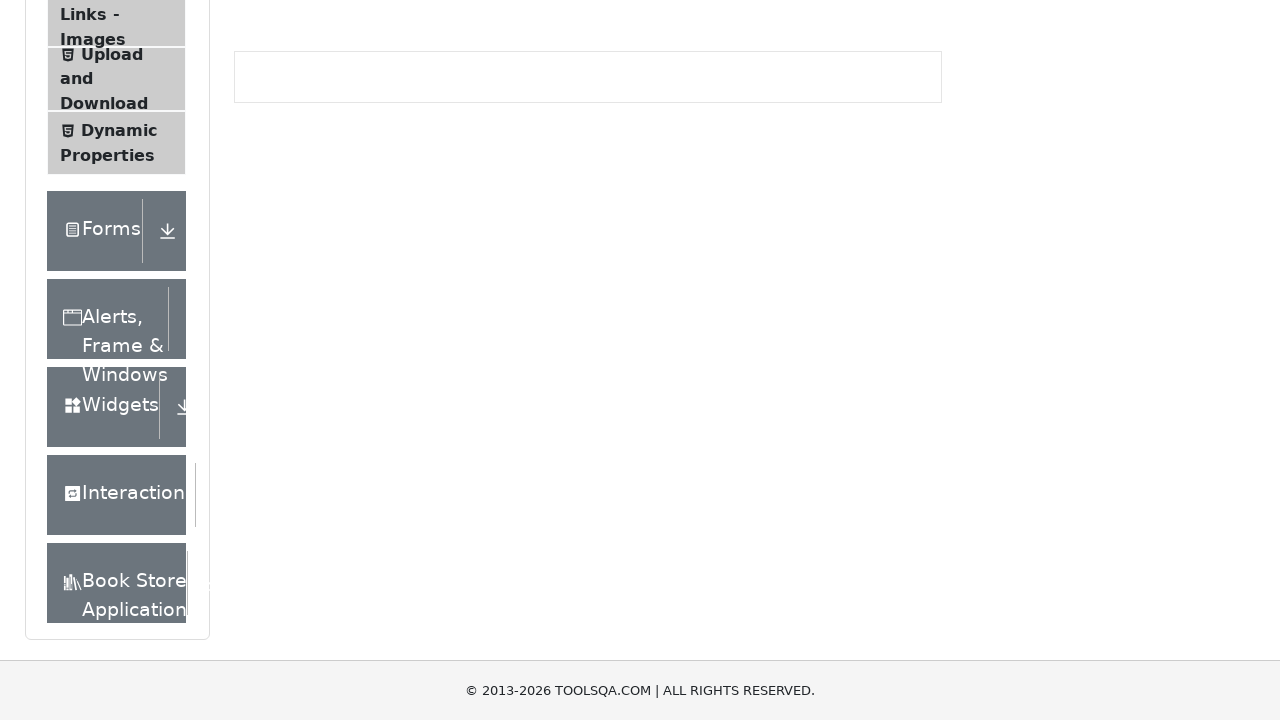

Verified invalid-url link is visible
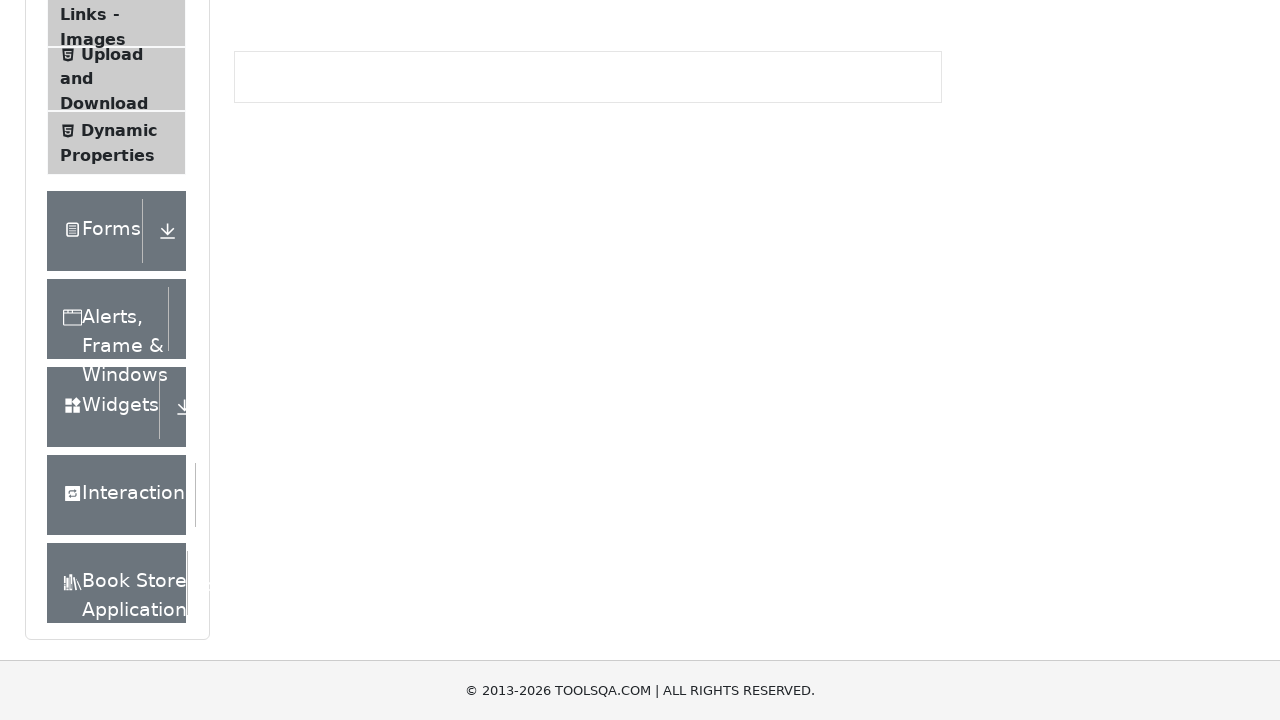

Clicked simple link which opens in a new tab at (258, 266) on #simpleLink
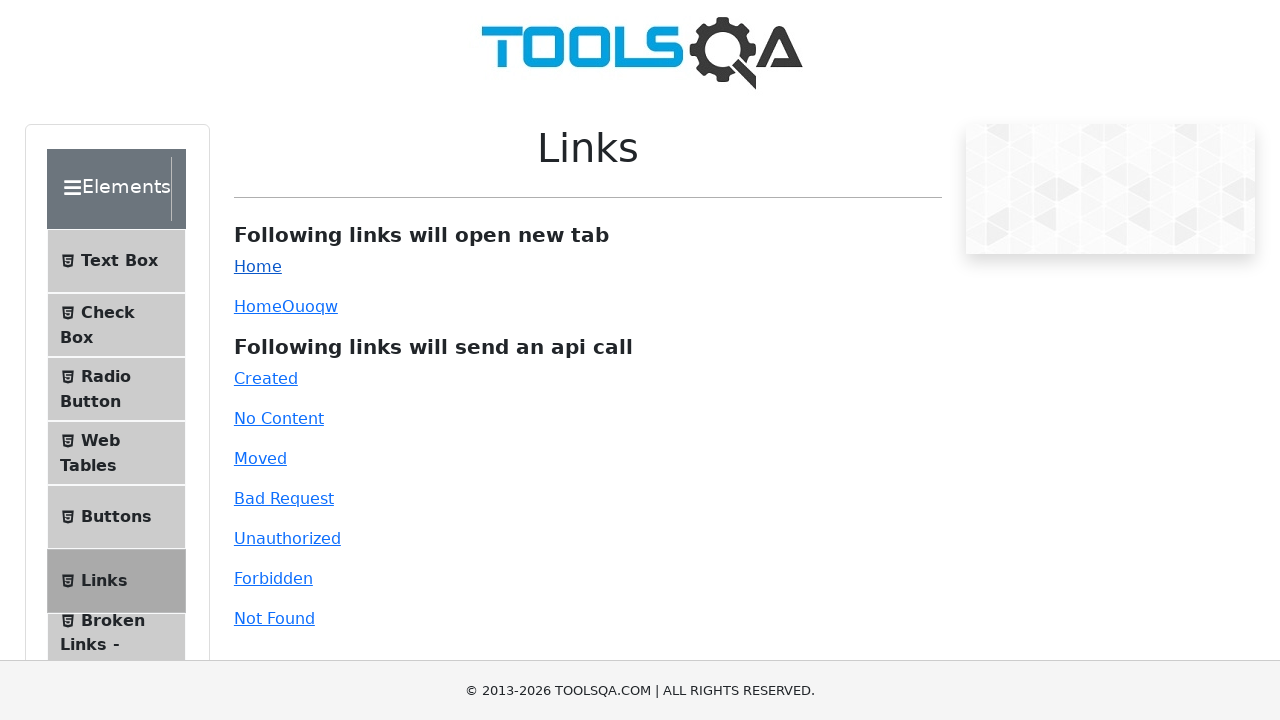

New tab loaded successfully
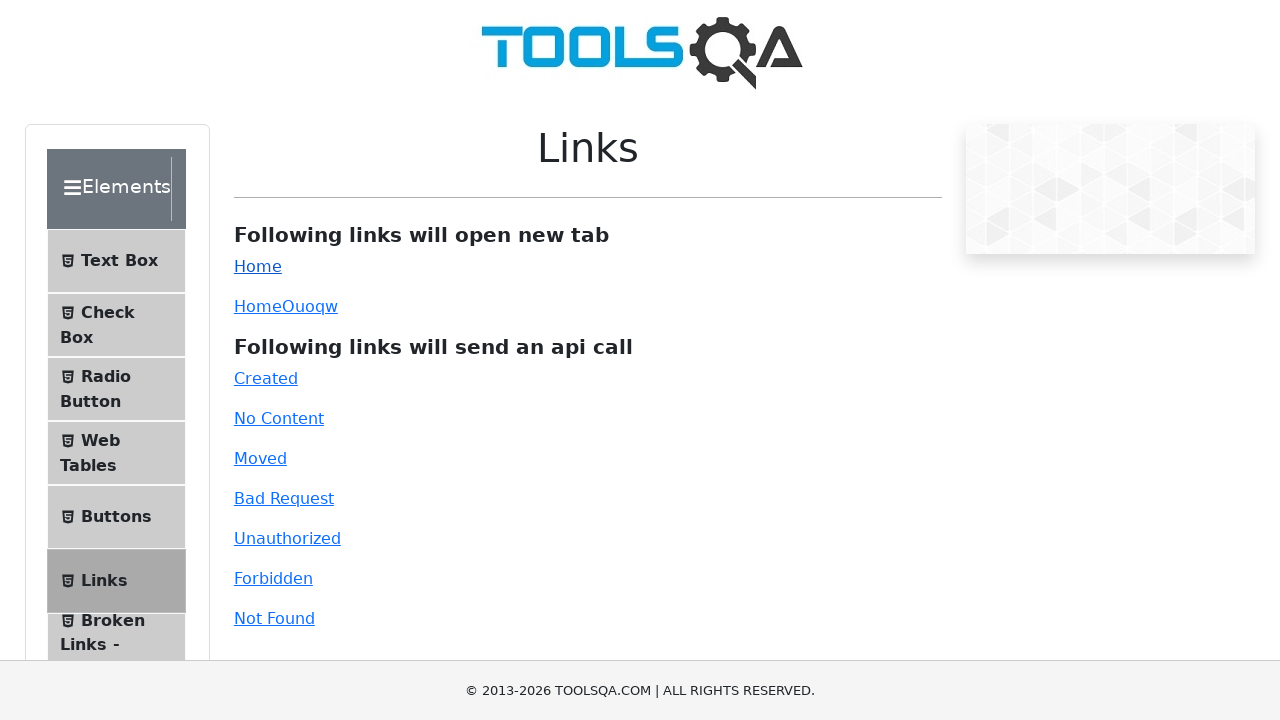

Verified new tab URL is https://demoqa.com/
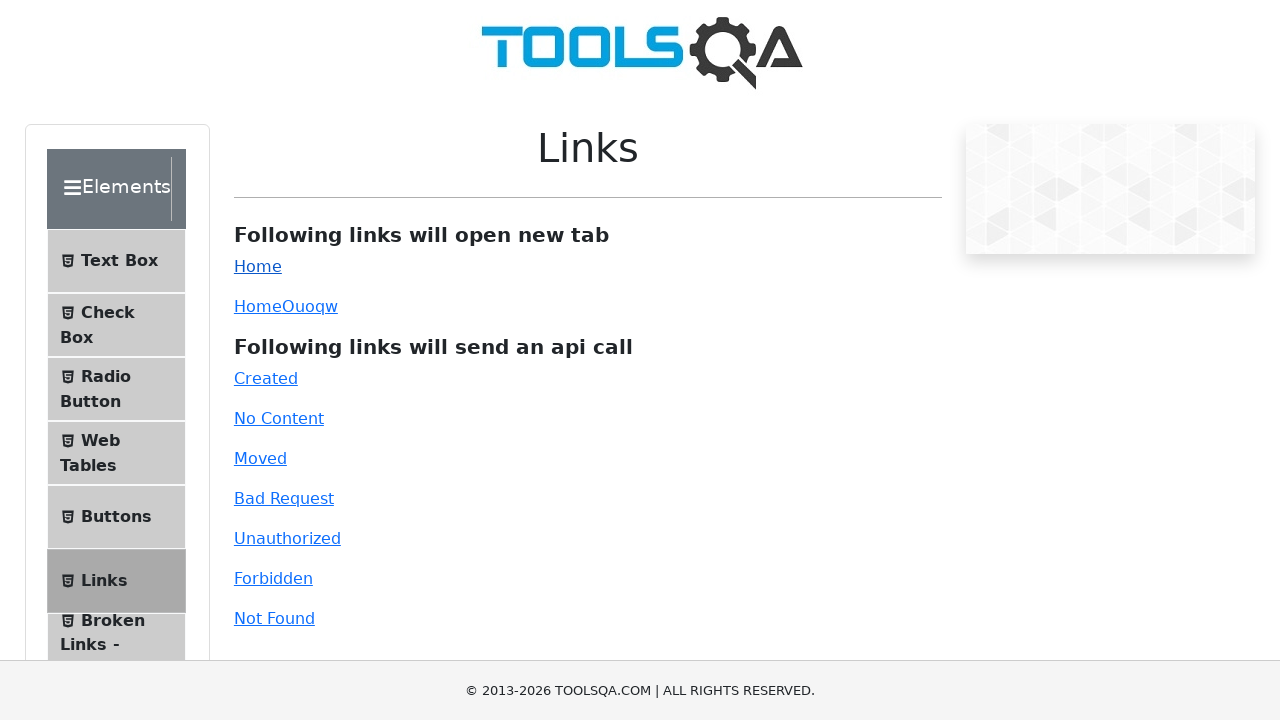

Closed the new tab
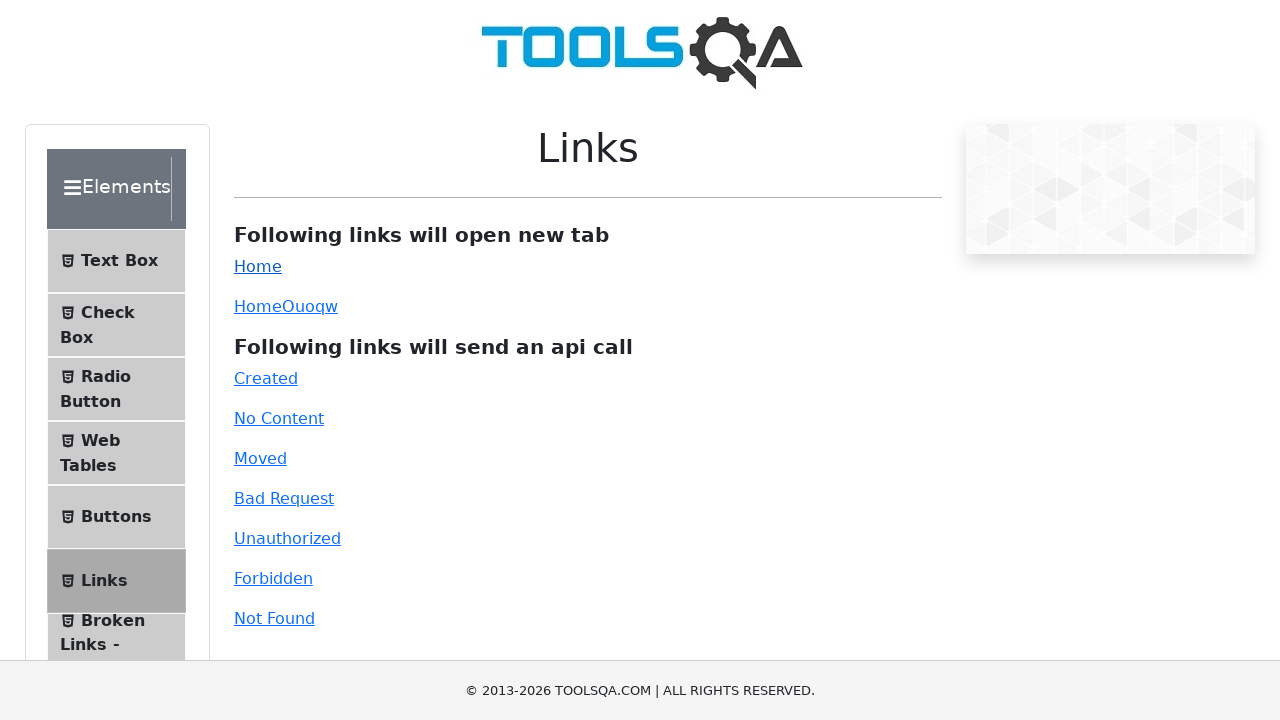

Clicked created link (HTTP 201 status) at (266, 378) on #created
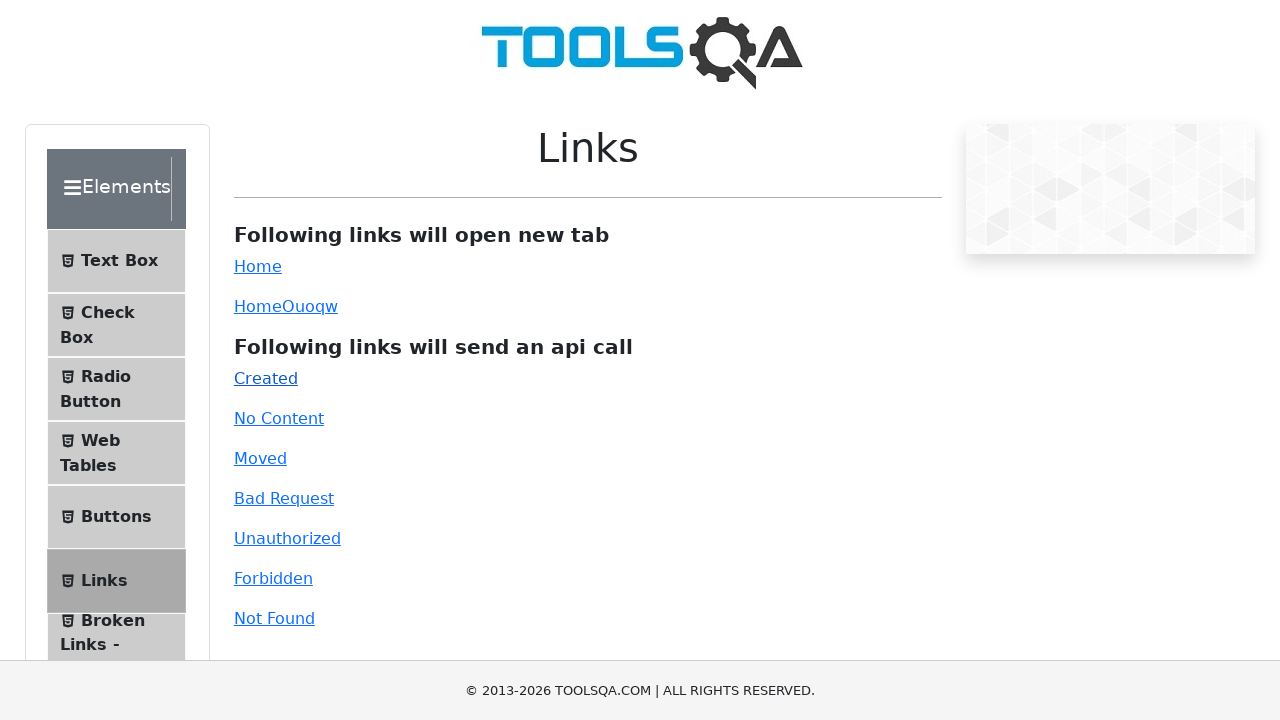

Link response element appeared
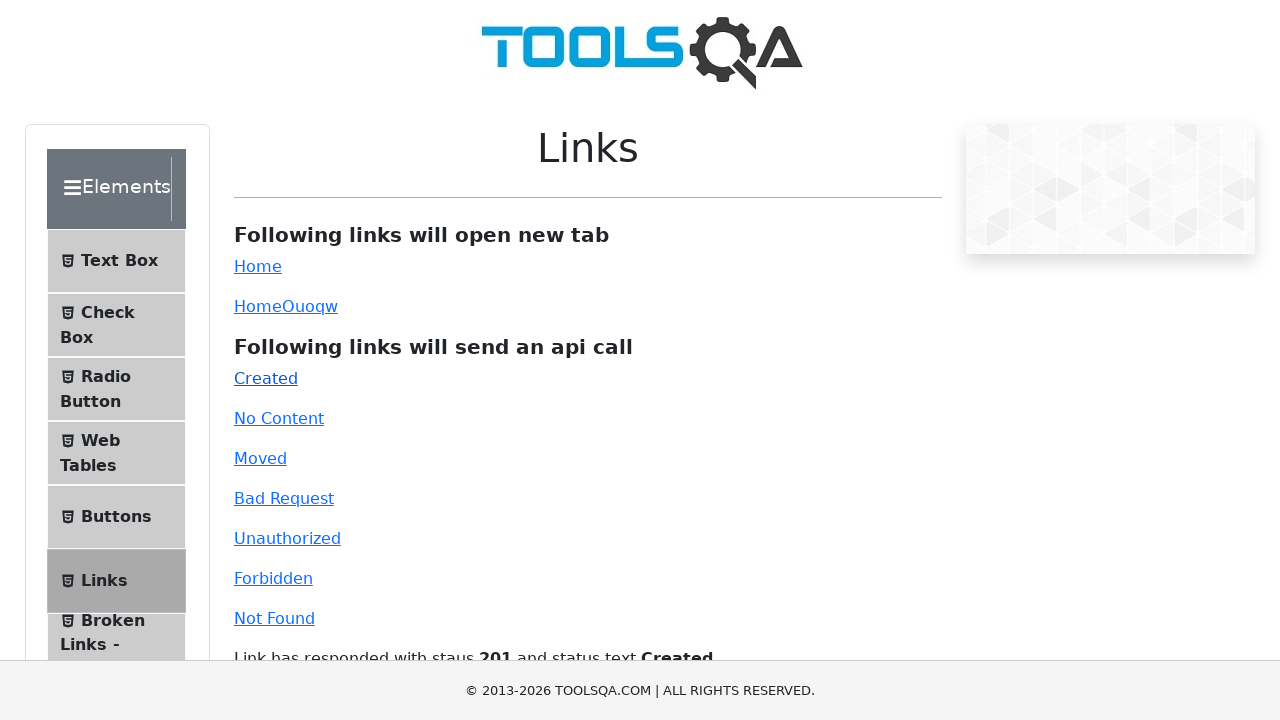

Waited for 1 second
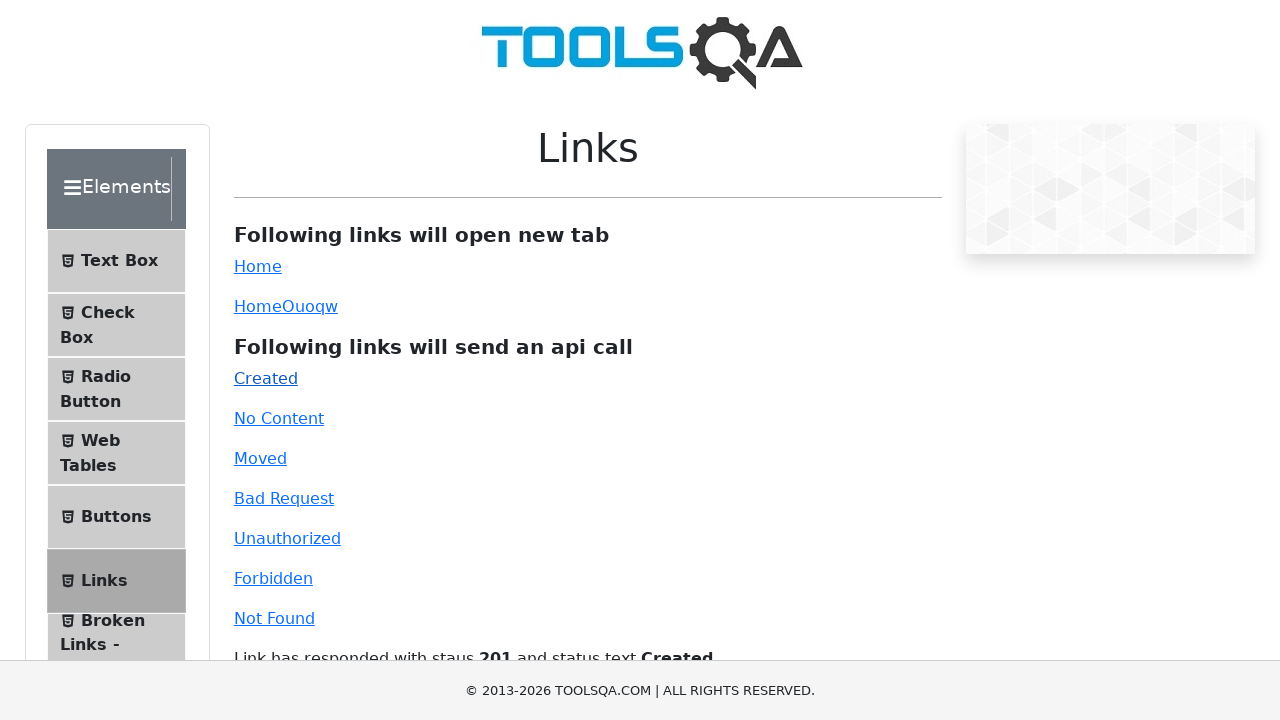

Clicked no-content link (HTTP 204 status) at (279, 418) on #no-content
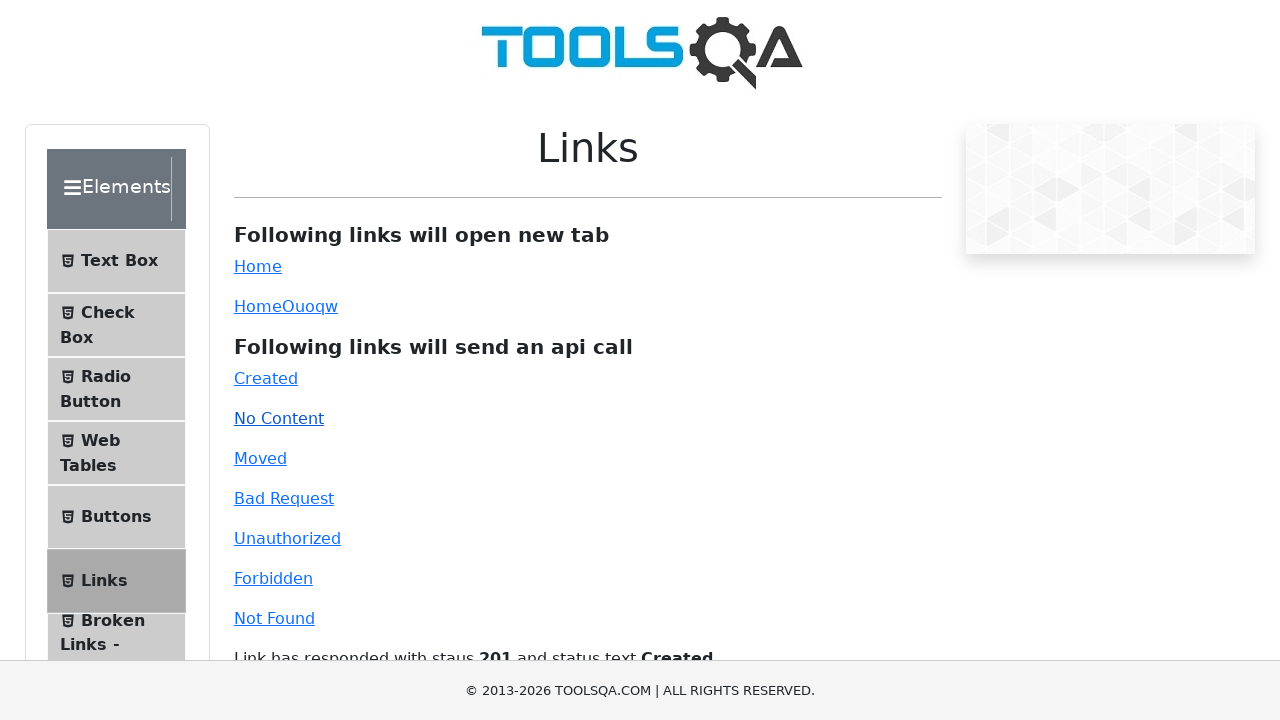

Waited for 1 second
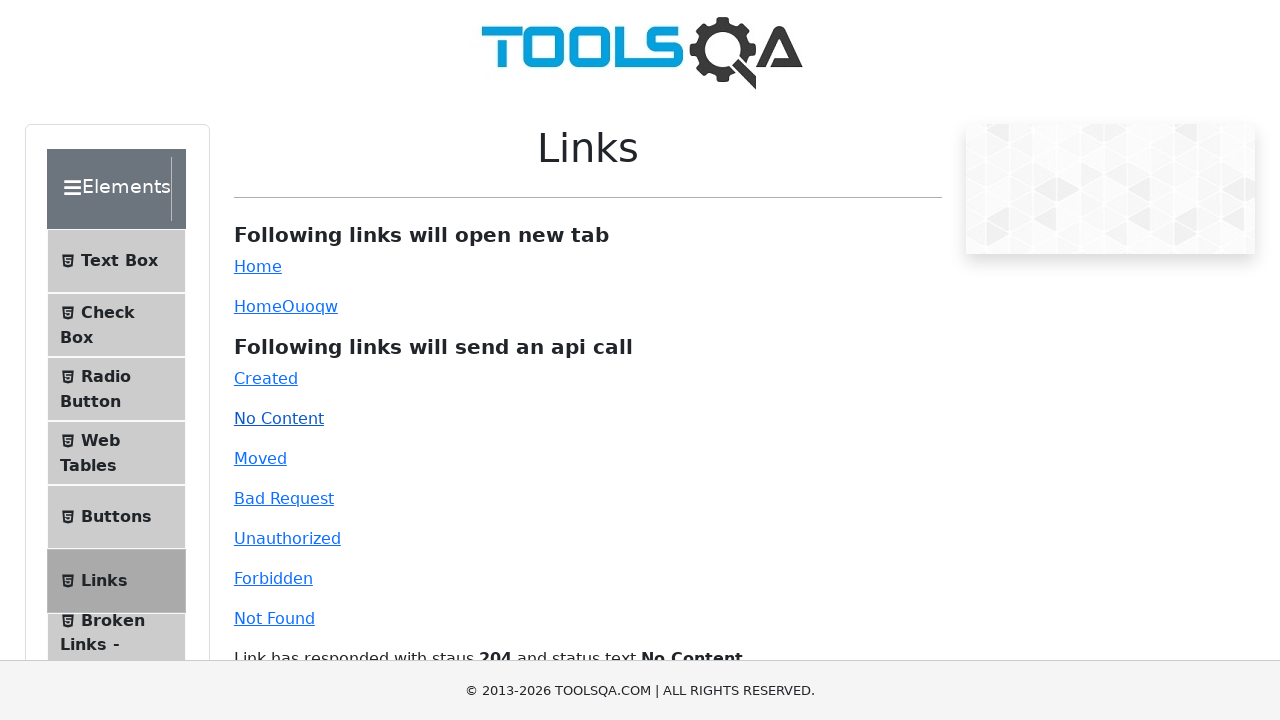

Clicked moved link (HTTP 301 status) at (260, 458) on #moved
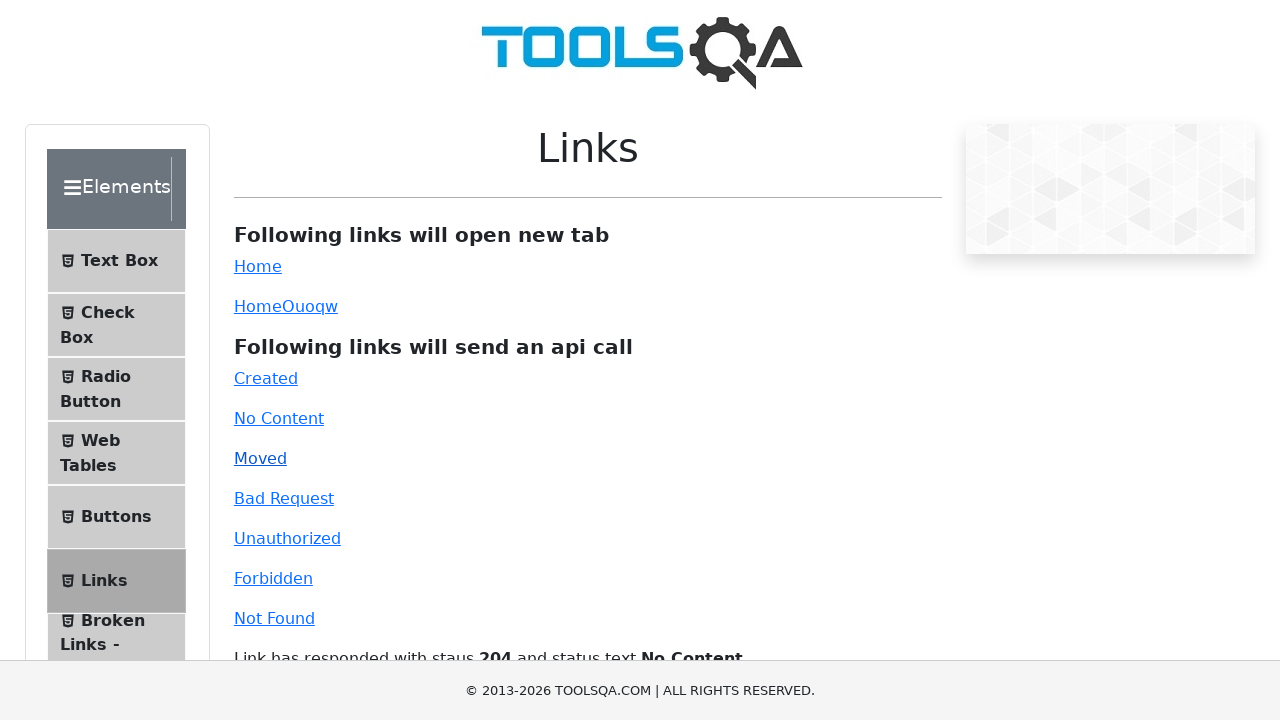

Waited for 1 second
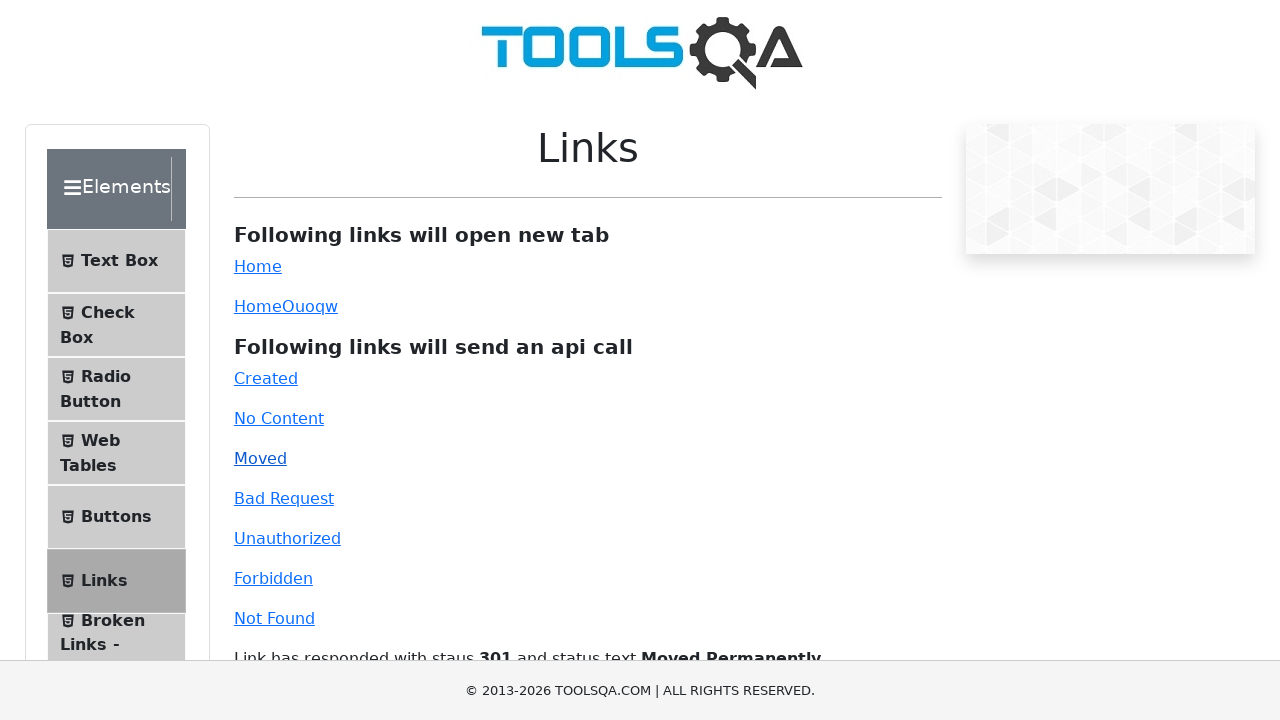

Clicked bad-request link (HTTP 400 status) at (284, 498) on #bad-request
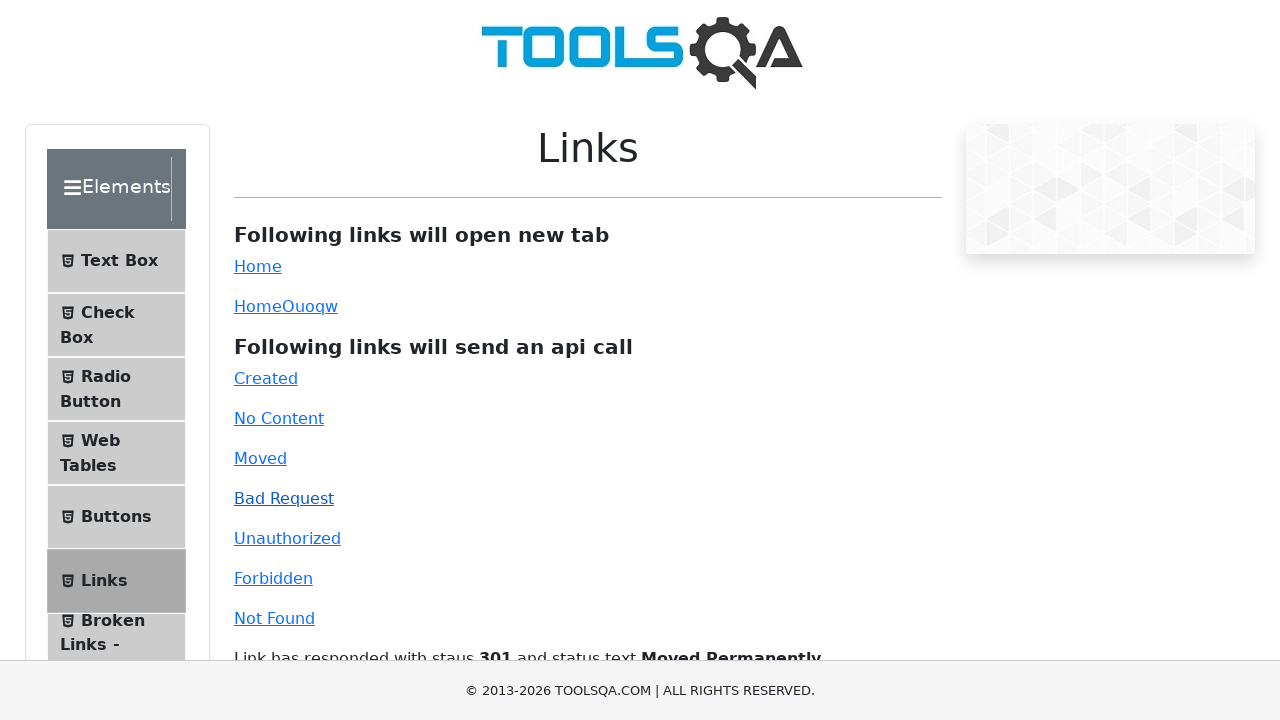

Waited for 1 second
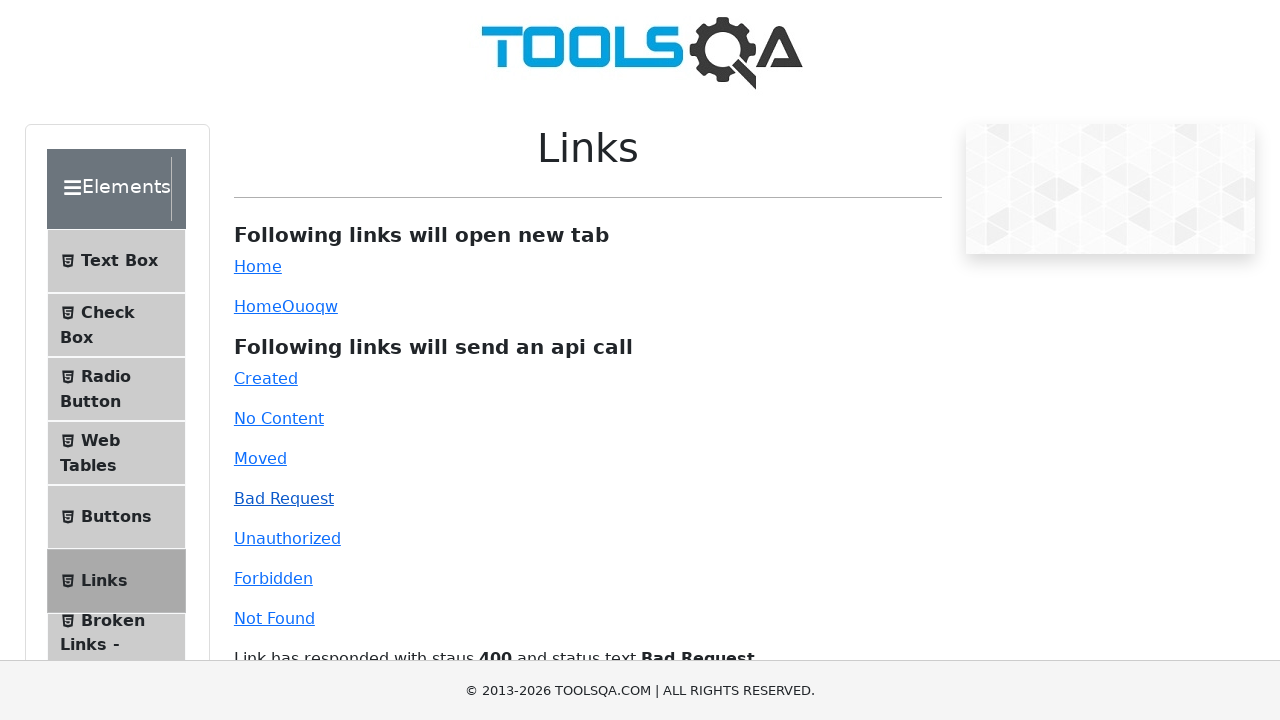

Clicked unauthorized link (HTTP 401 status) at (287, 538) on #unauthorized
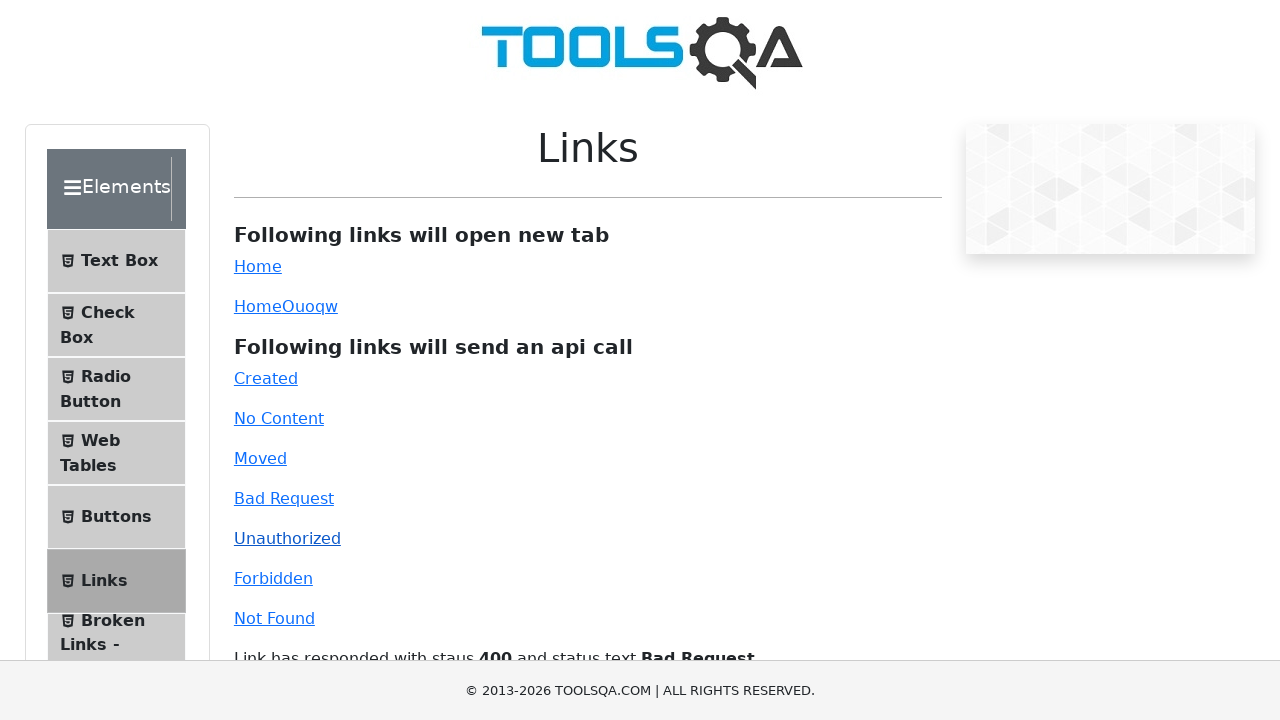

Waited for 1 second
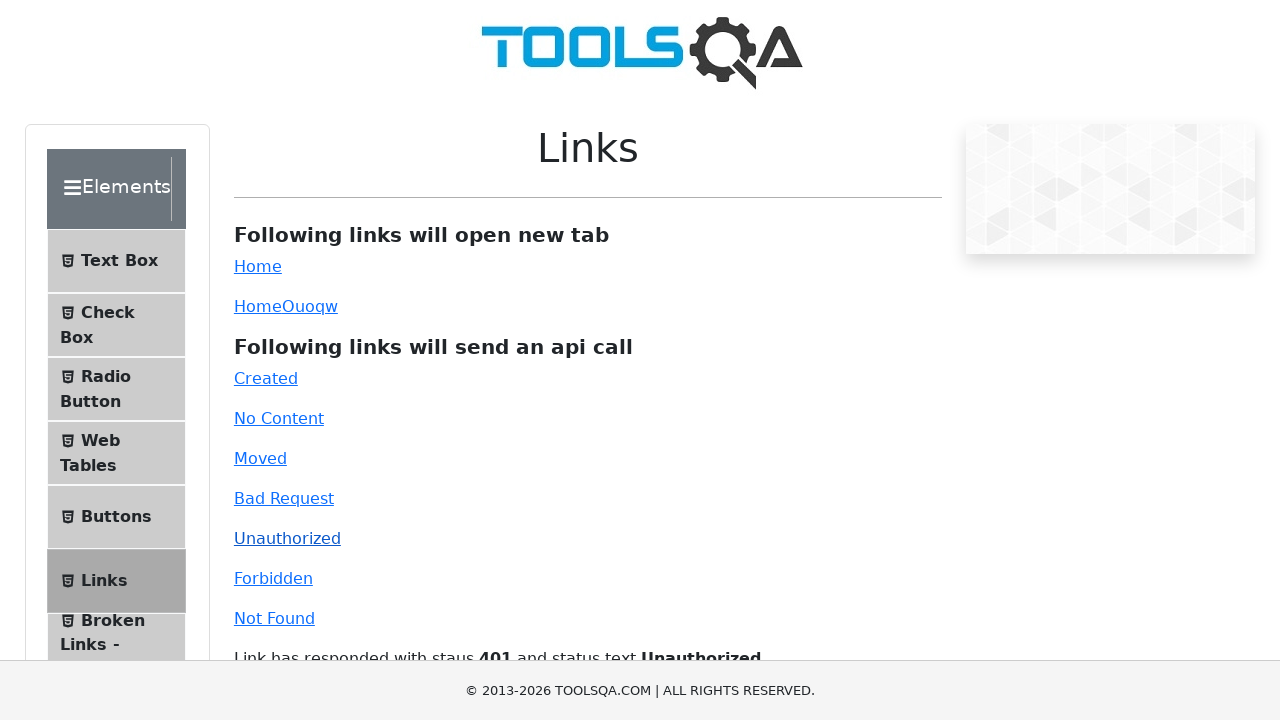

Clicked forbidden link (HTTP 403 status) at (273, 578) on #forbidden
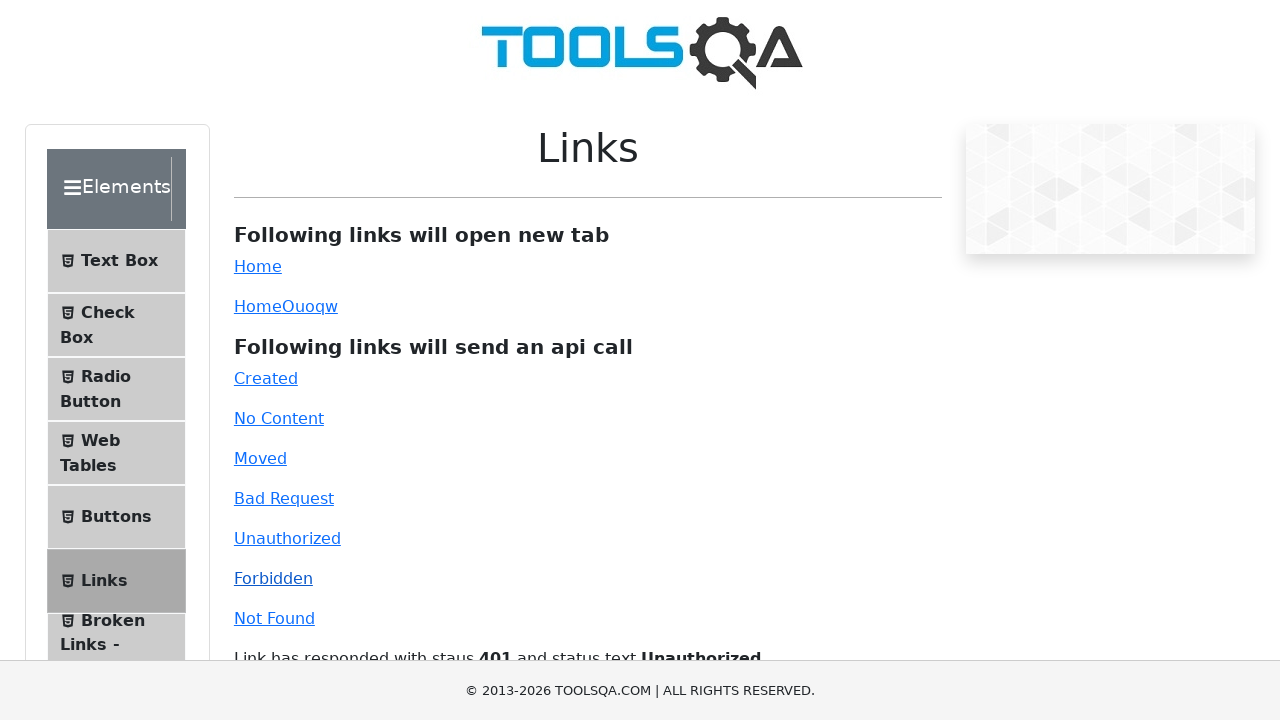

Waited for 1 second
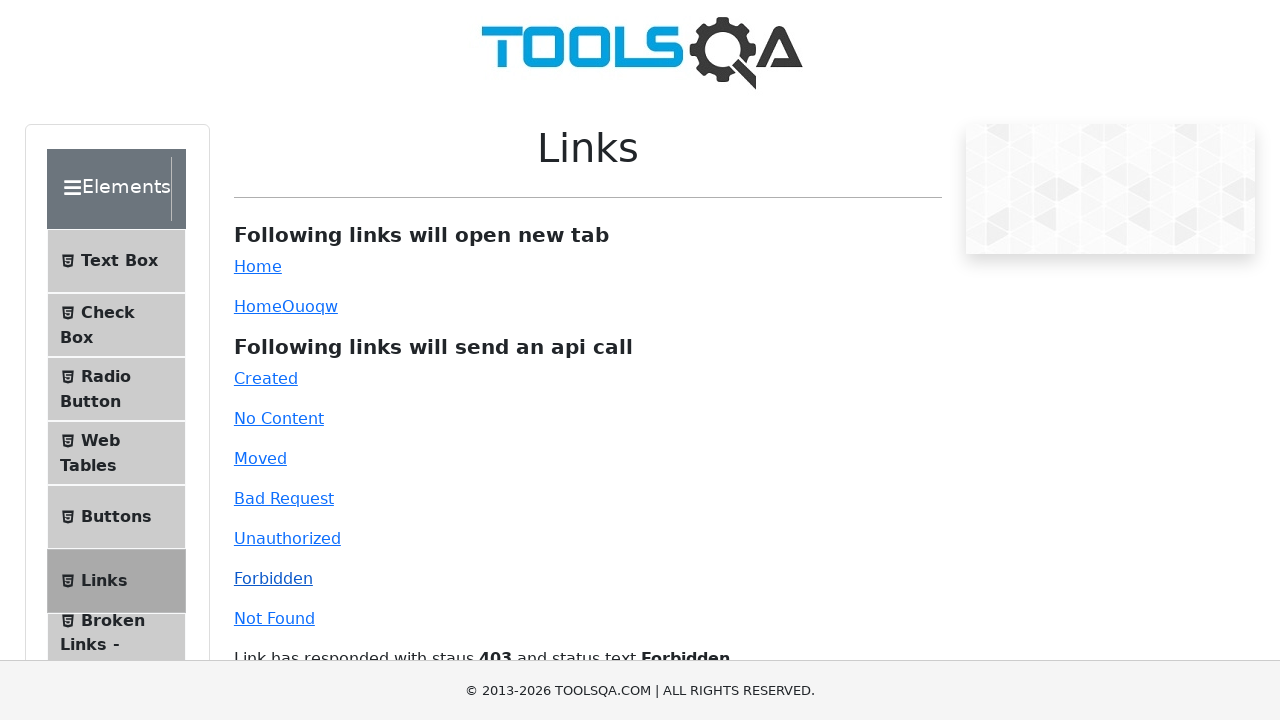

Clicked invalid-url link (HTTP 404 status) at (274, 618) on #invalid-url
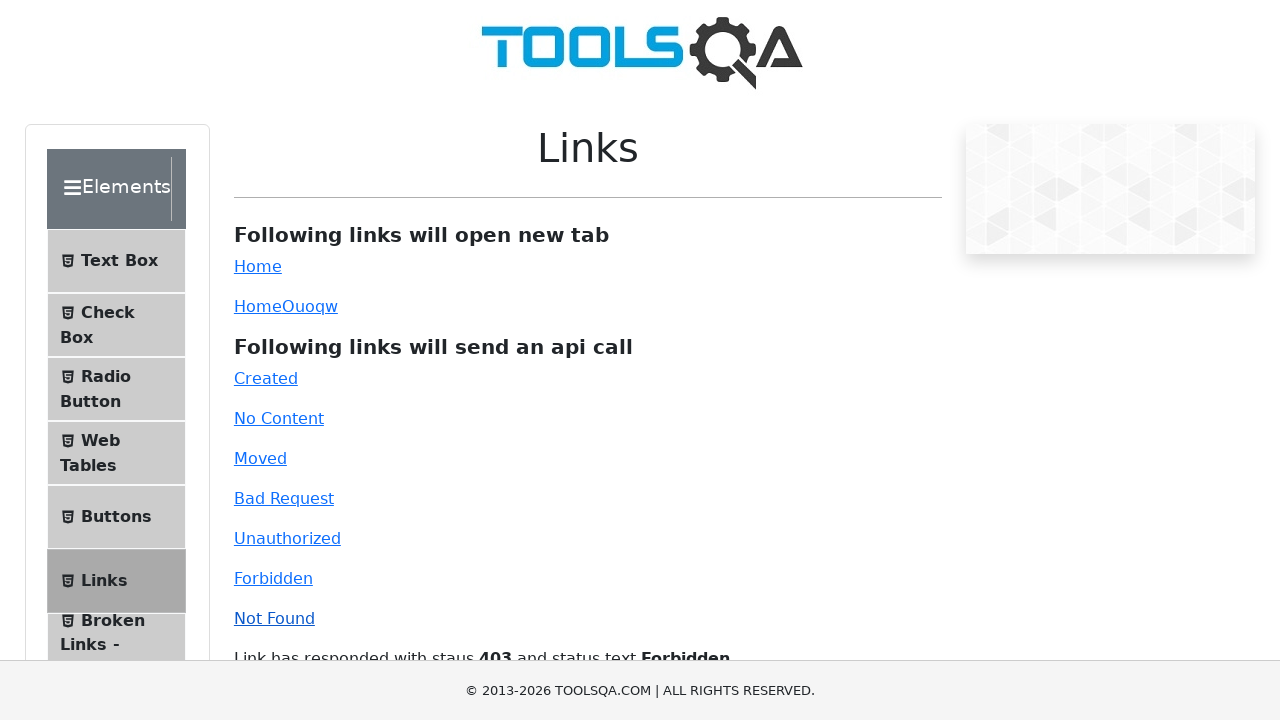

Waited for 1 second
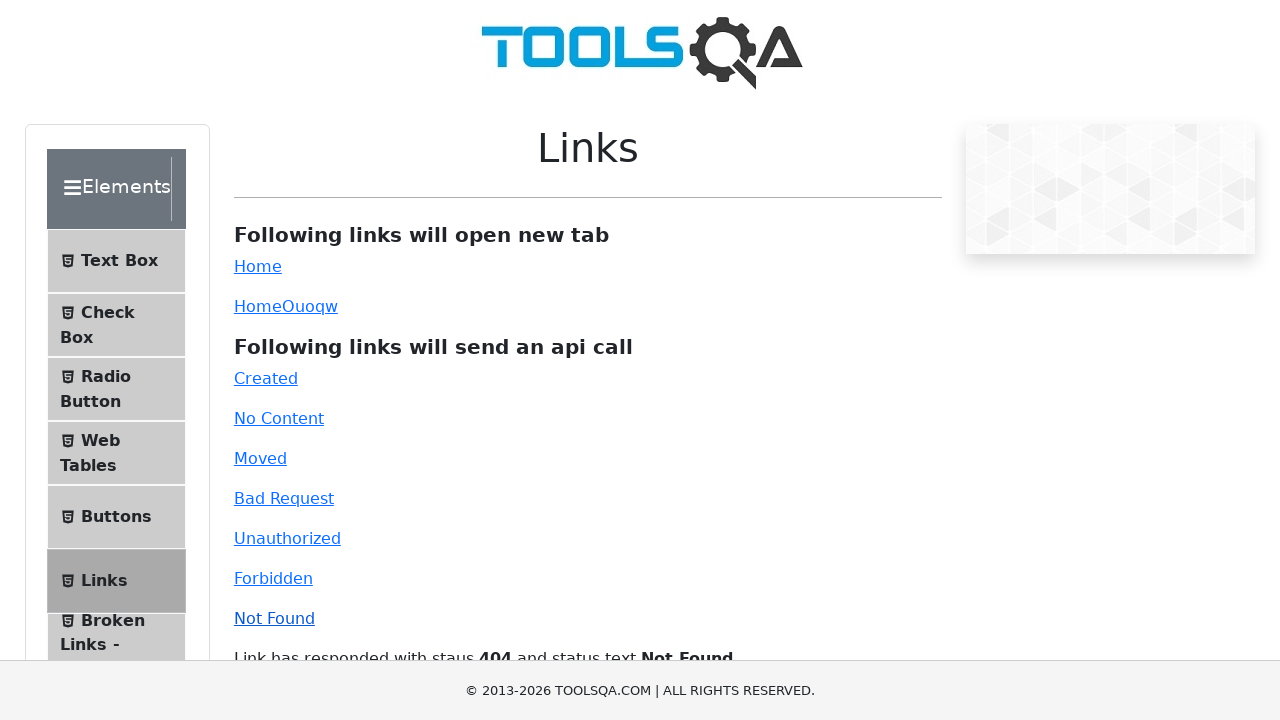

Verified final response displays 404 status code
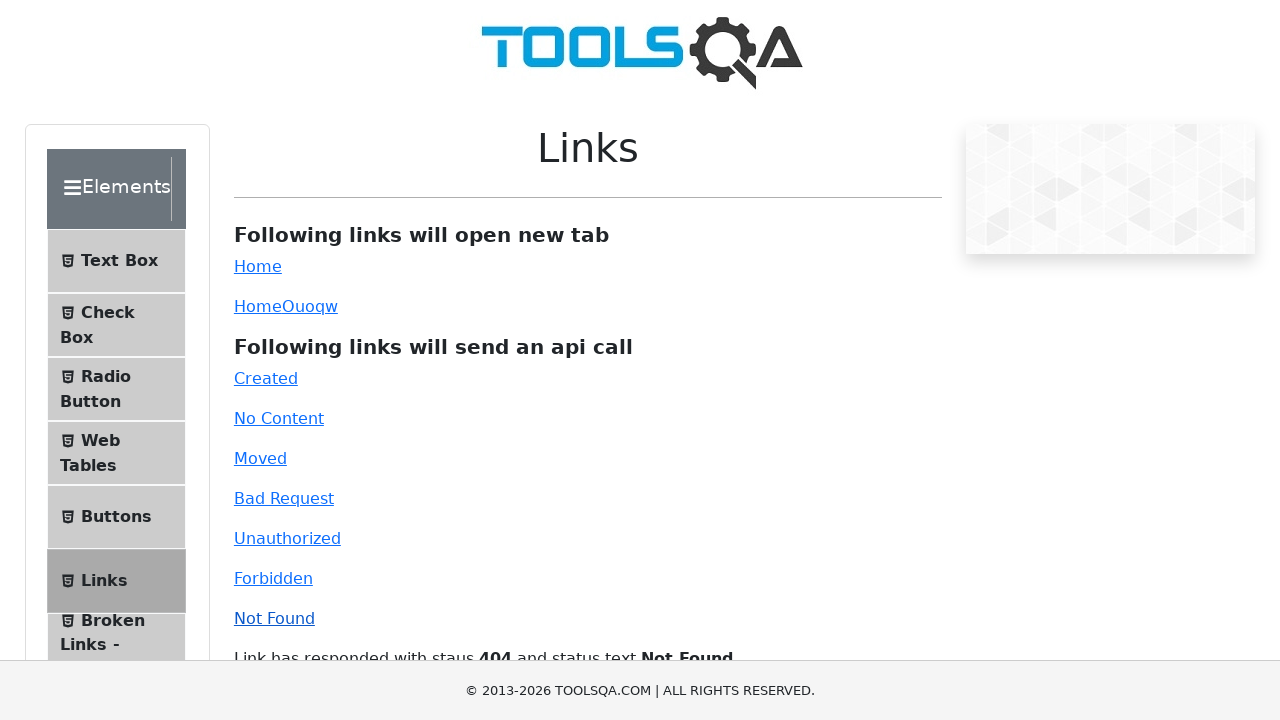

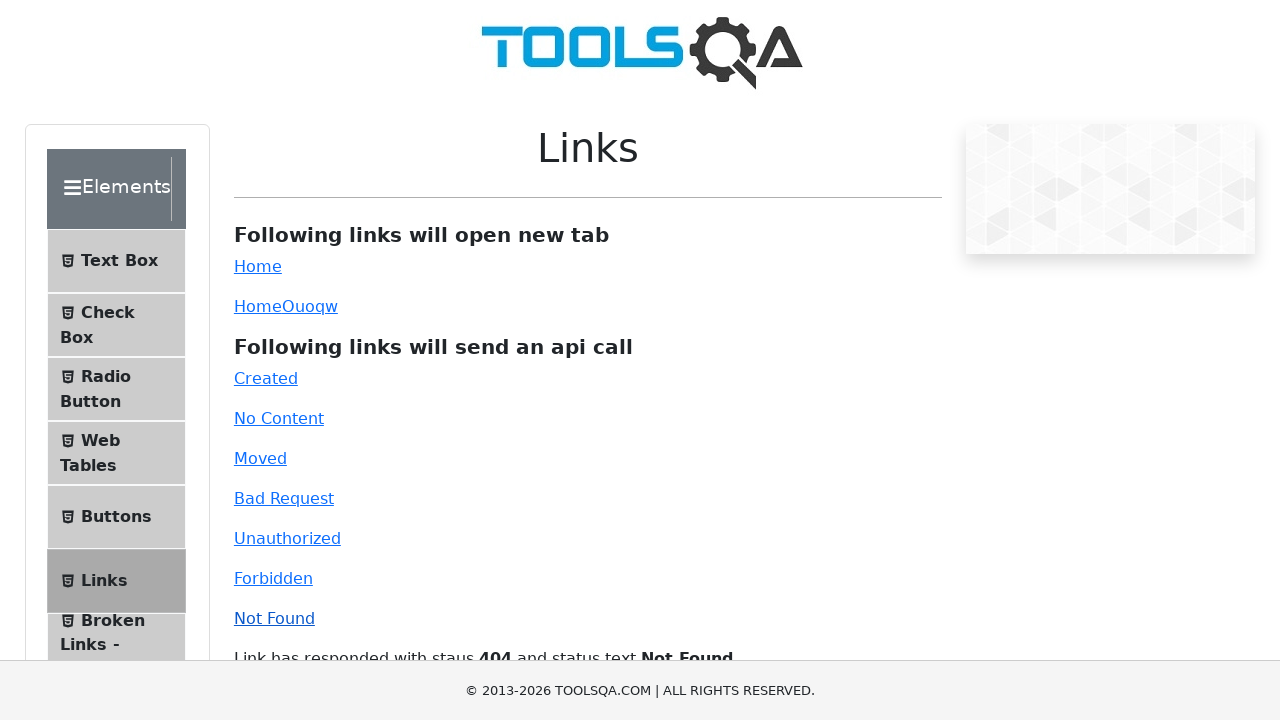